Tests that an item is removed if an empty string is entered during editing

Starting URL: https://demo.playwright.dev/todomvc

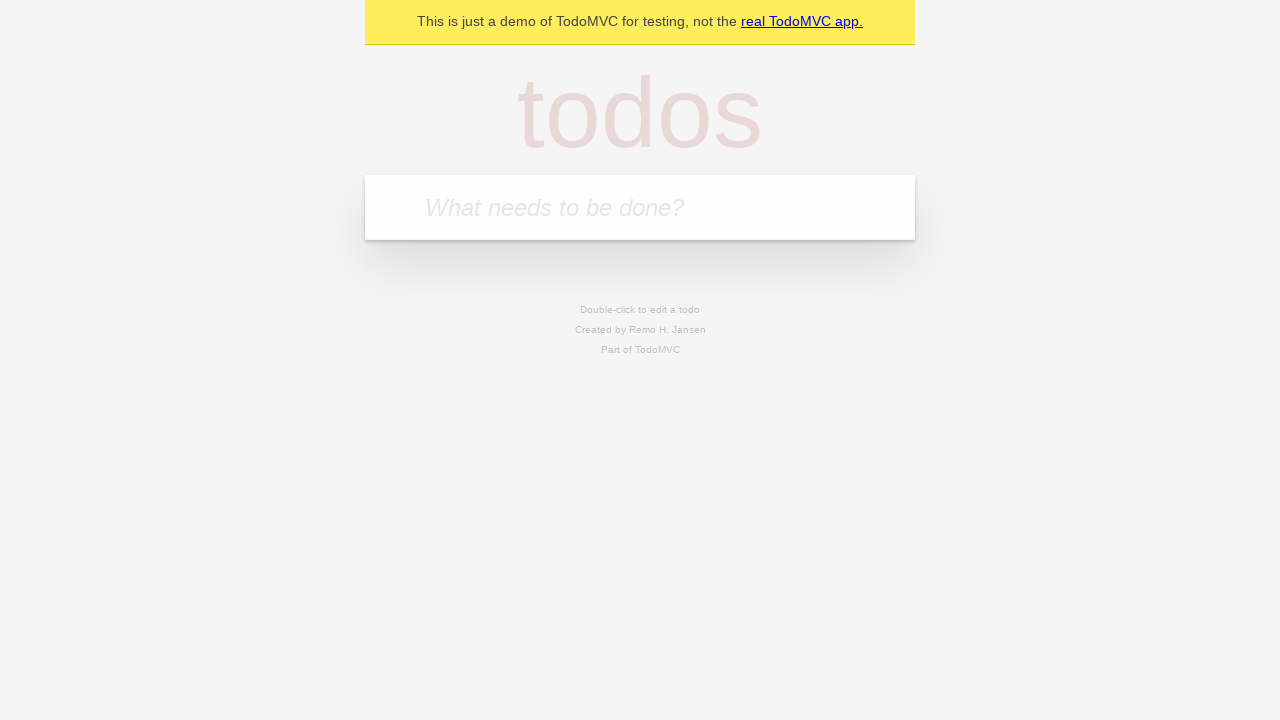

Filled todo input with 'buy some cheese' on internal:attr=[placeholder="What needs to be done?"i]
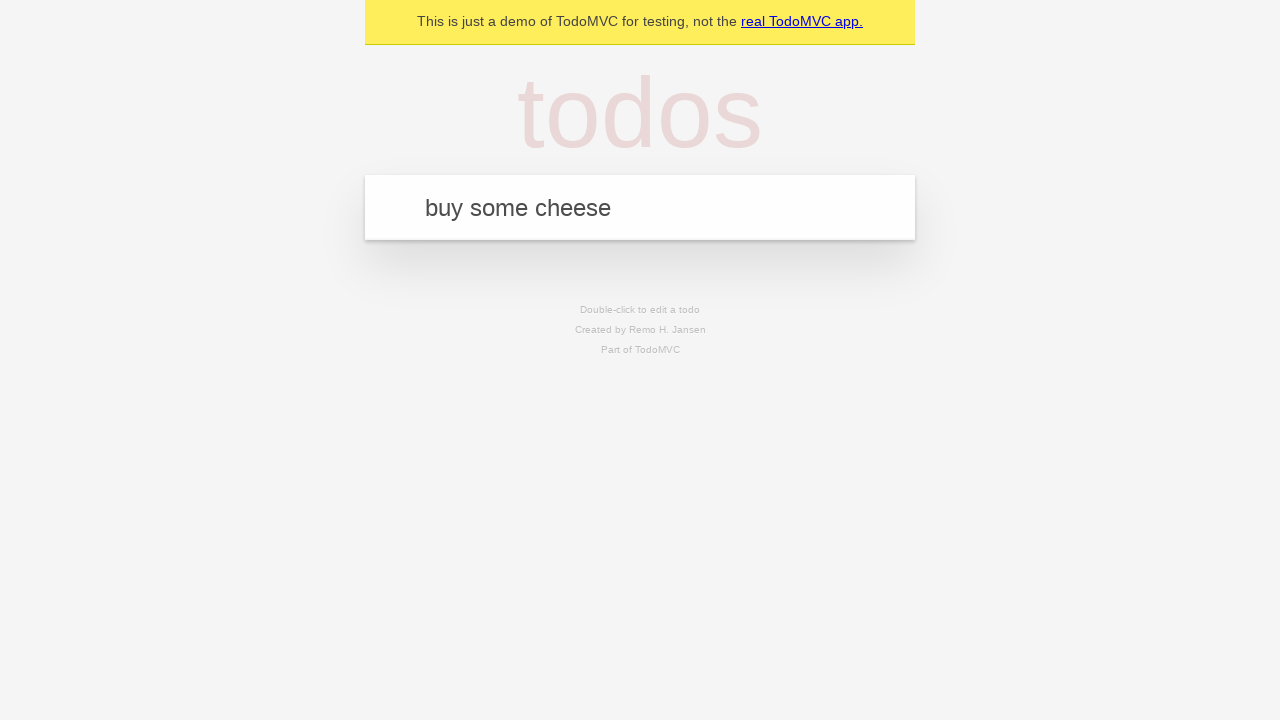

Pressed Enter to create first todo on internal:attr=[placeholder="What needs to be done?"i]
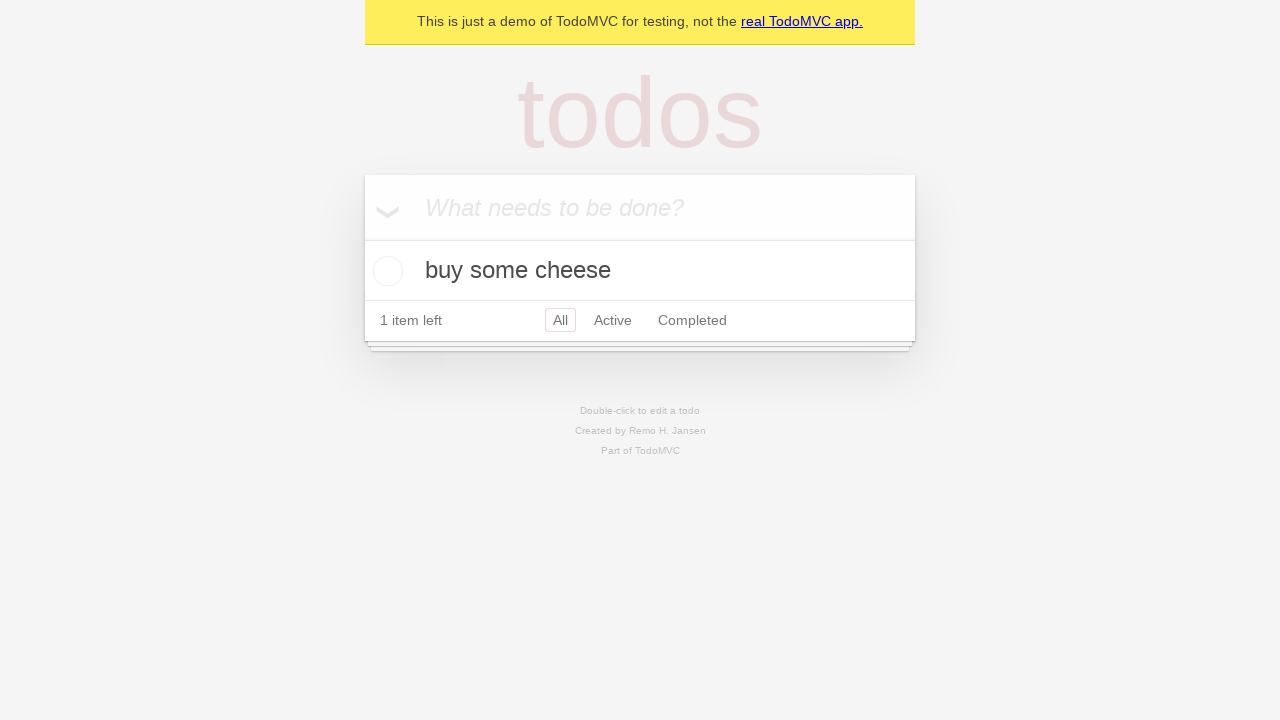

Filled todo input with 'feed the cat' on internal:attr=[placeholder="What needs to be done?"i]
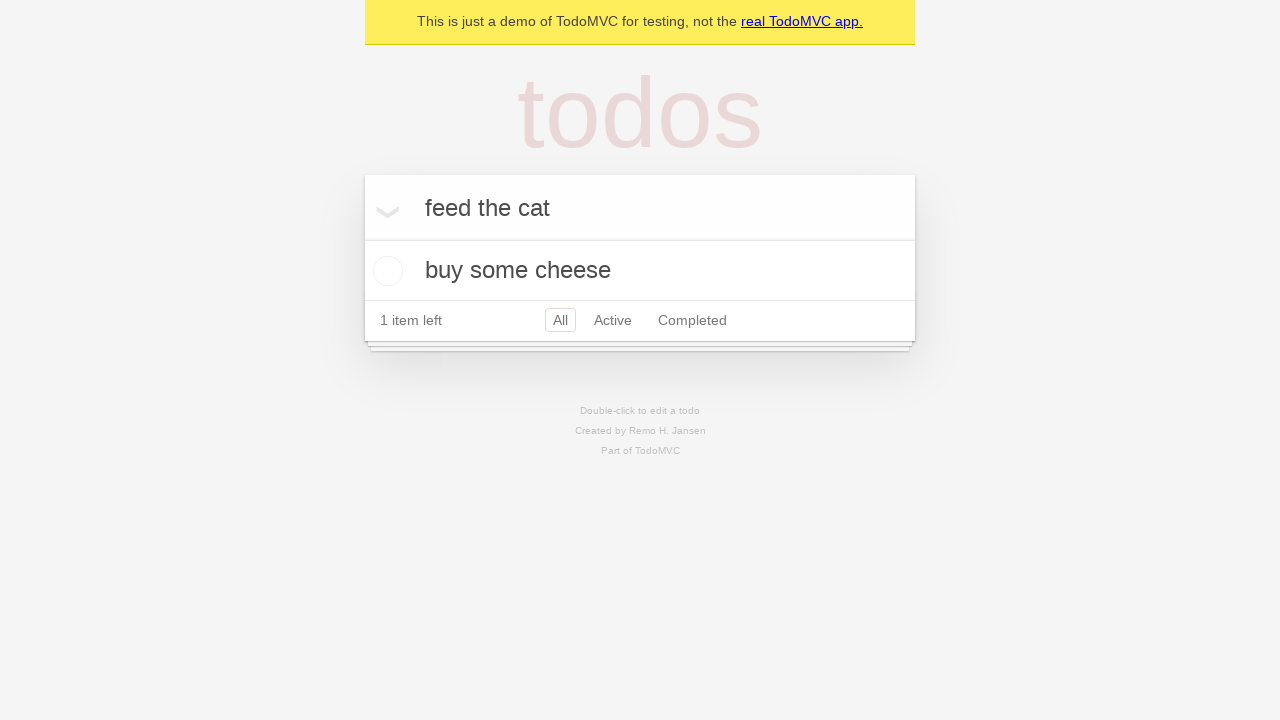

Pressed Enter to create second todo on internal:attr=[placeholder="What needs to be done?"i]
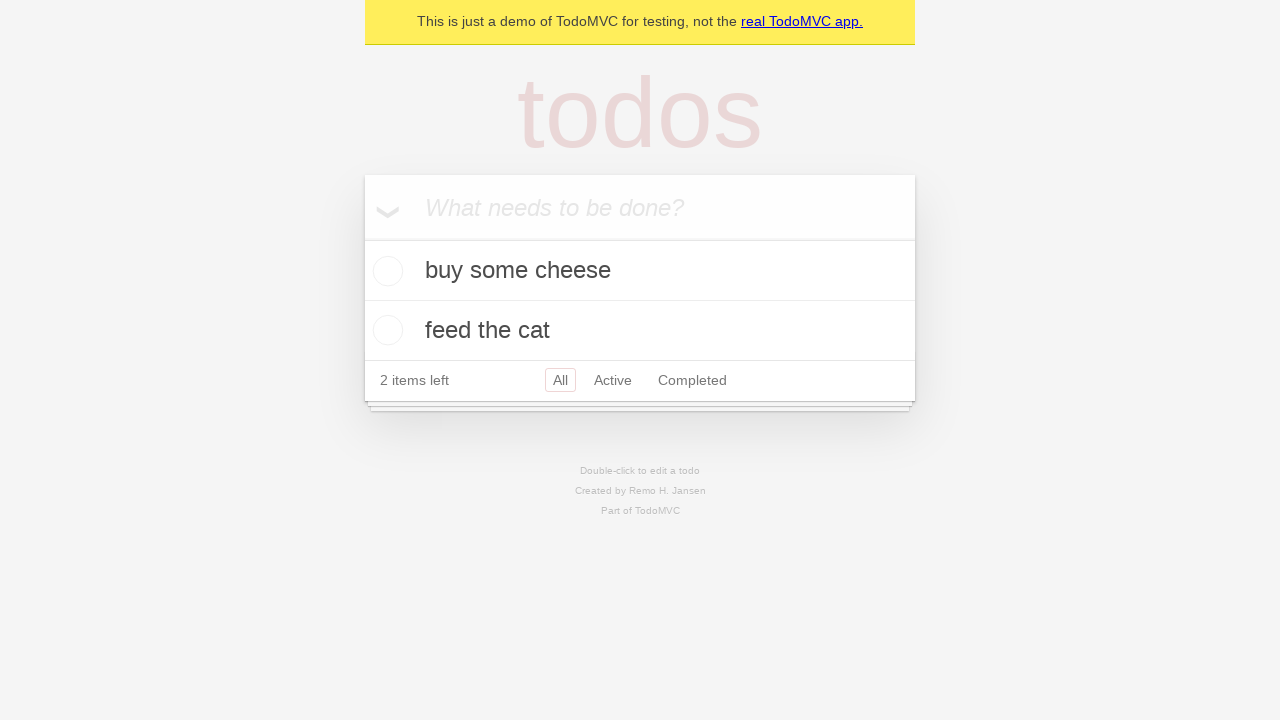

Filled todo input with 'book a doctors appointment' on internal:attr=[placeholder="What needs to be done?"i]
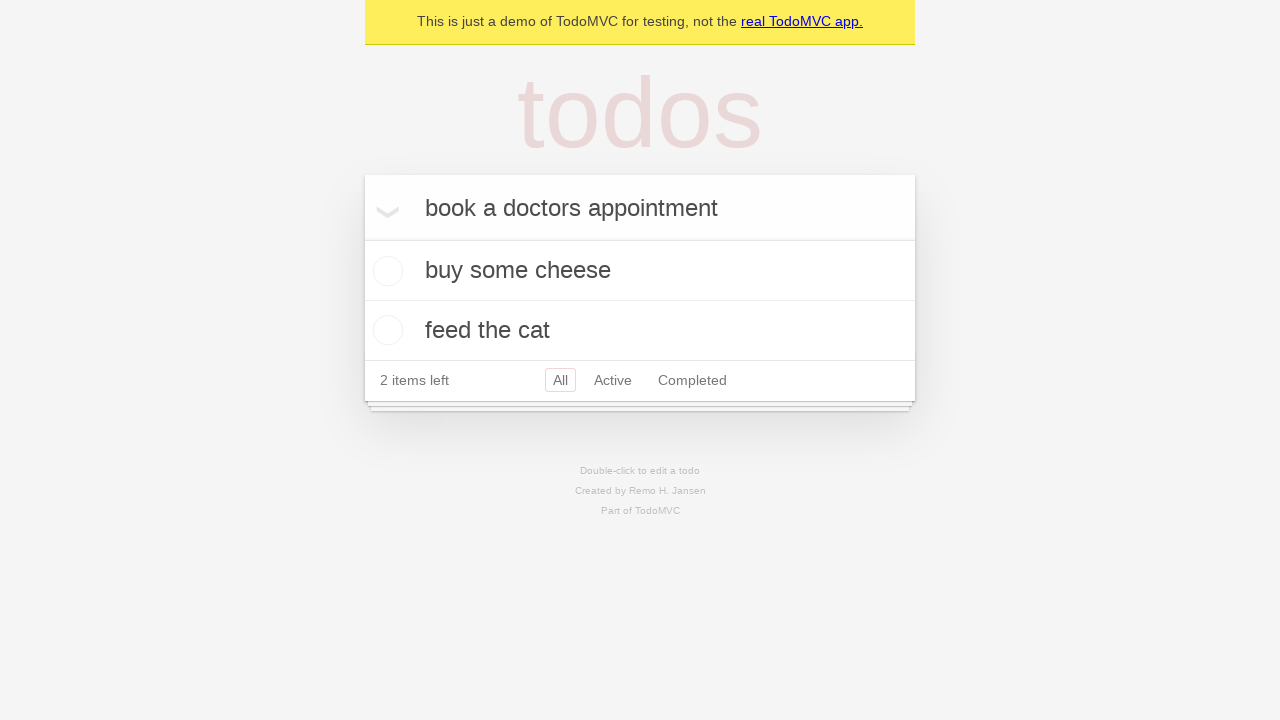

Pressed Enter to create third todo on internal:attr=[placeholder="What needs to be done?"i]
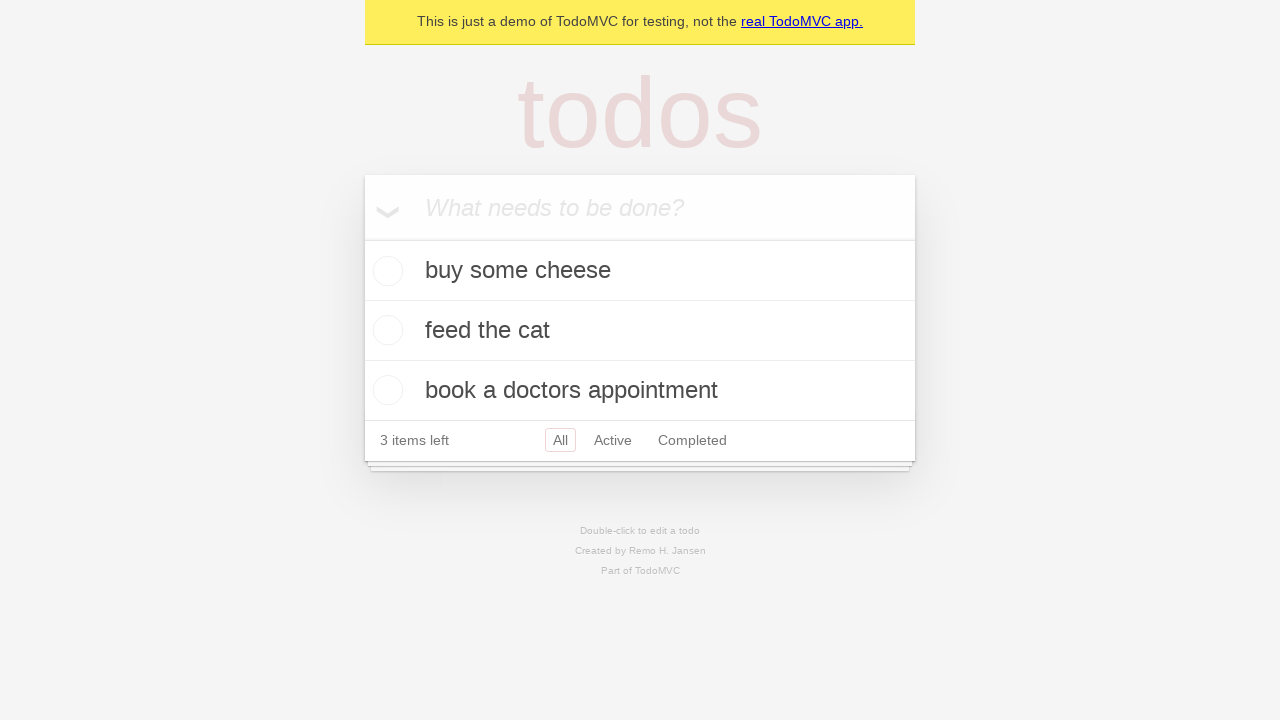

Double-clicked second todo to enter edit mode at (640, 331) on internal:testid=[data-testid="todo-item"s] >> nth=1
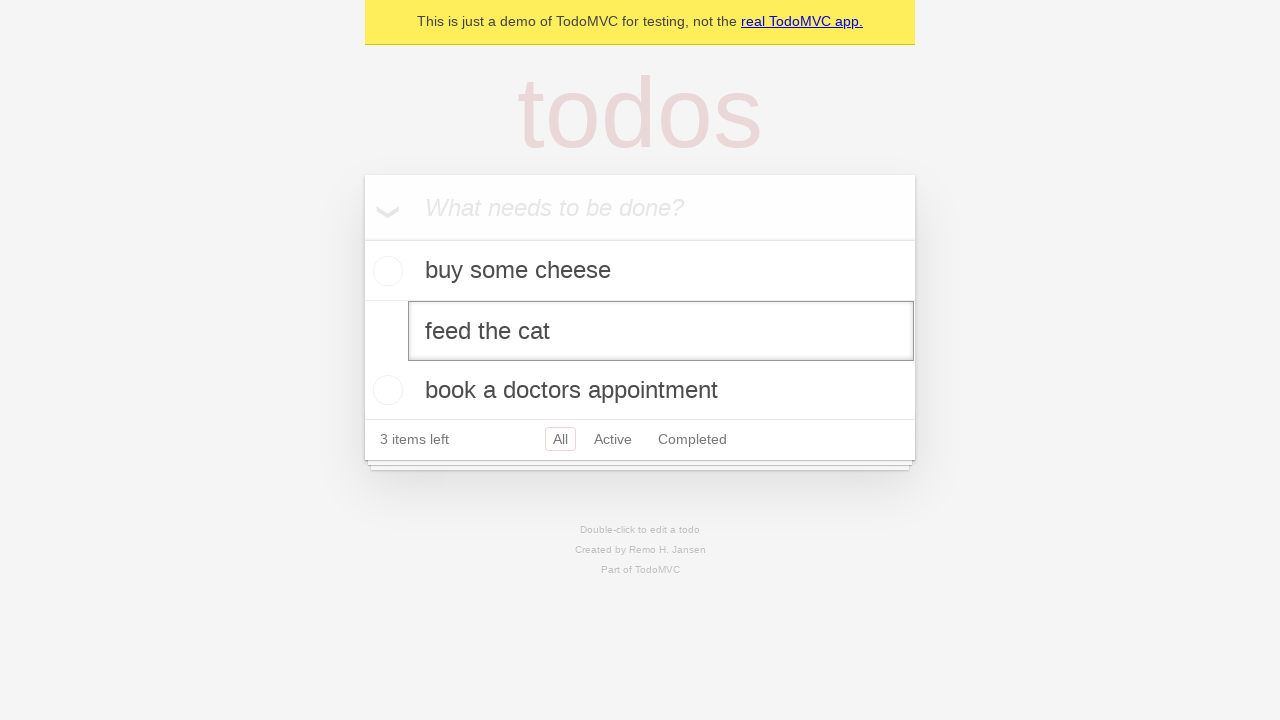

Cleared the text in the edit field on internal:testid=[data-testid="todo-item"s] >> nth=1 >> internal:role=textbox[nam
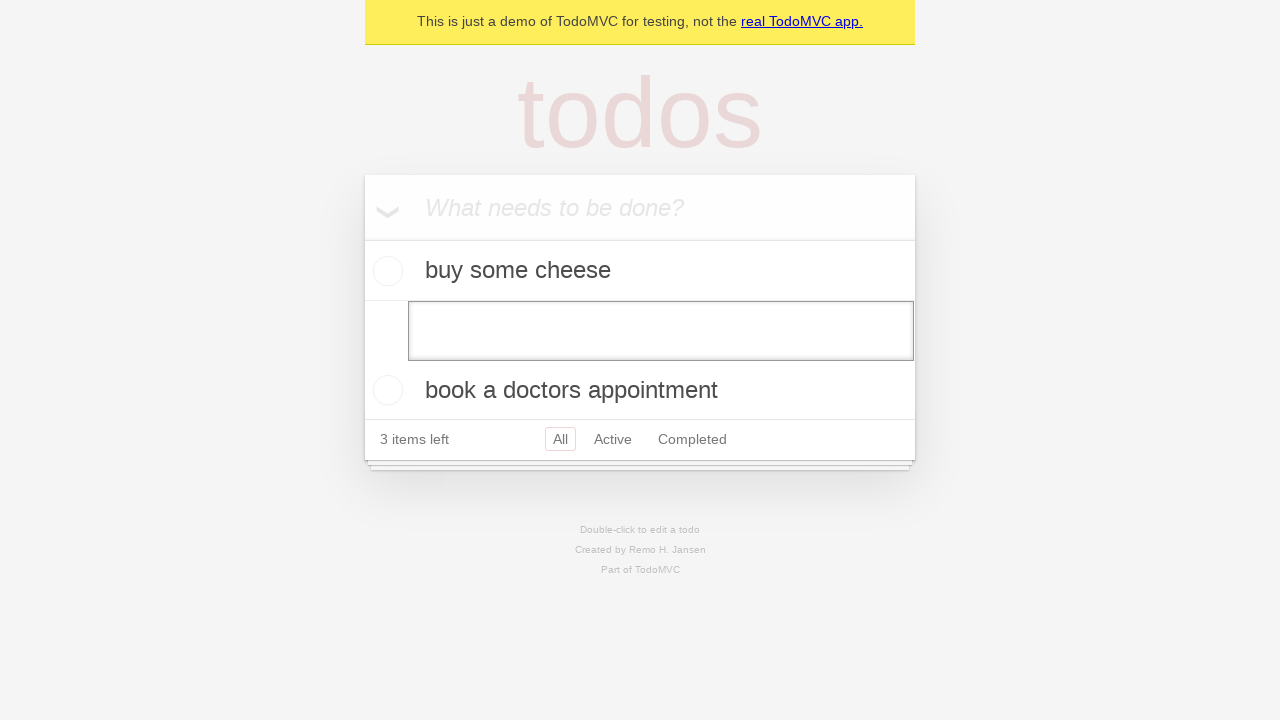

Pressed Enter to confirm empty text, removing the todo item on internal:testid=[data-testid="todo-item"s] >> nth=1 >> internal:role=textbox[nam
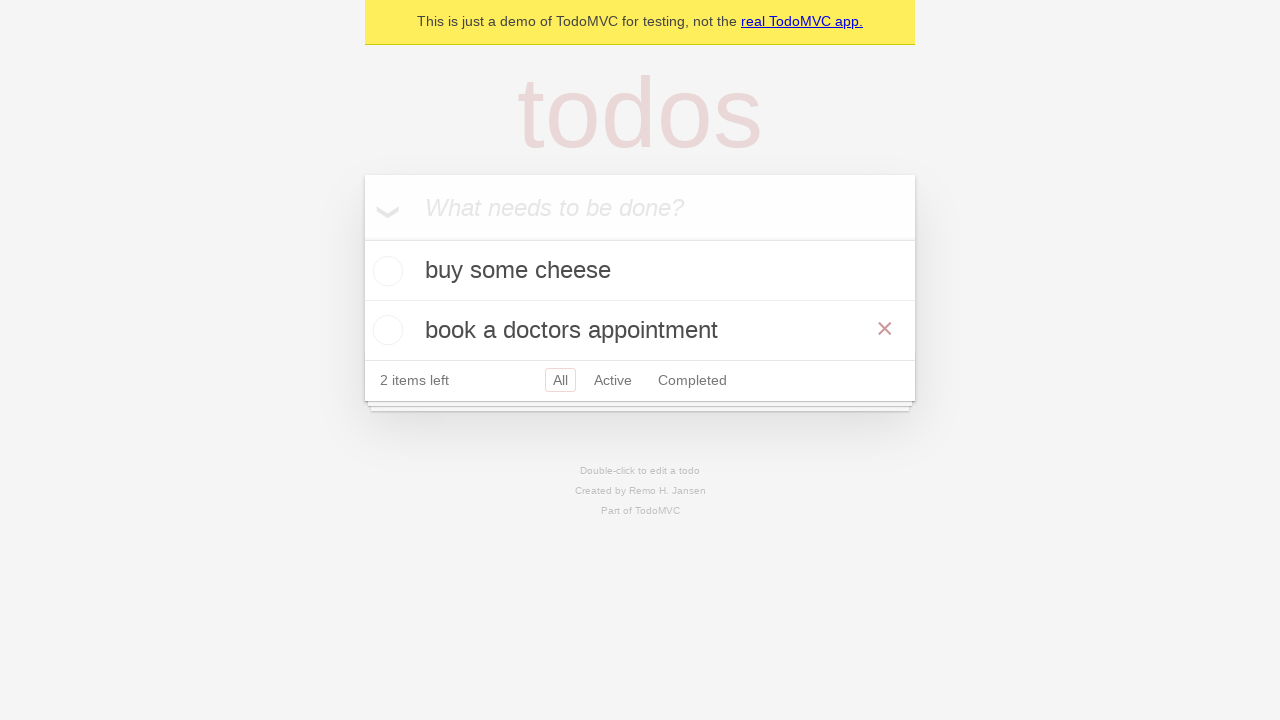

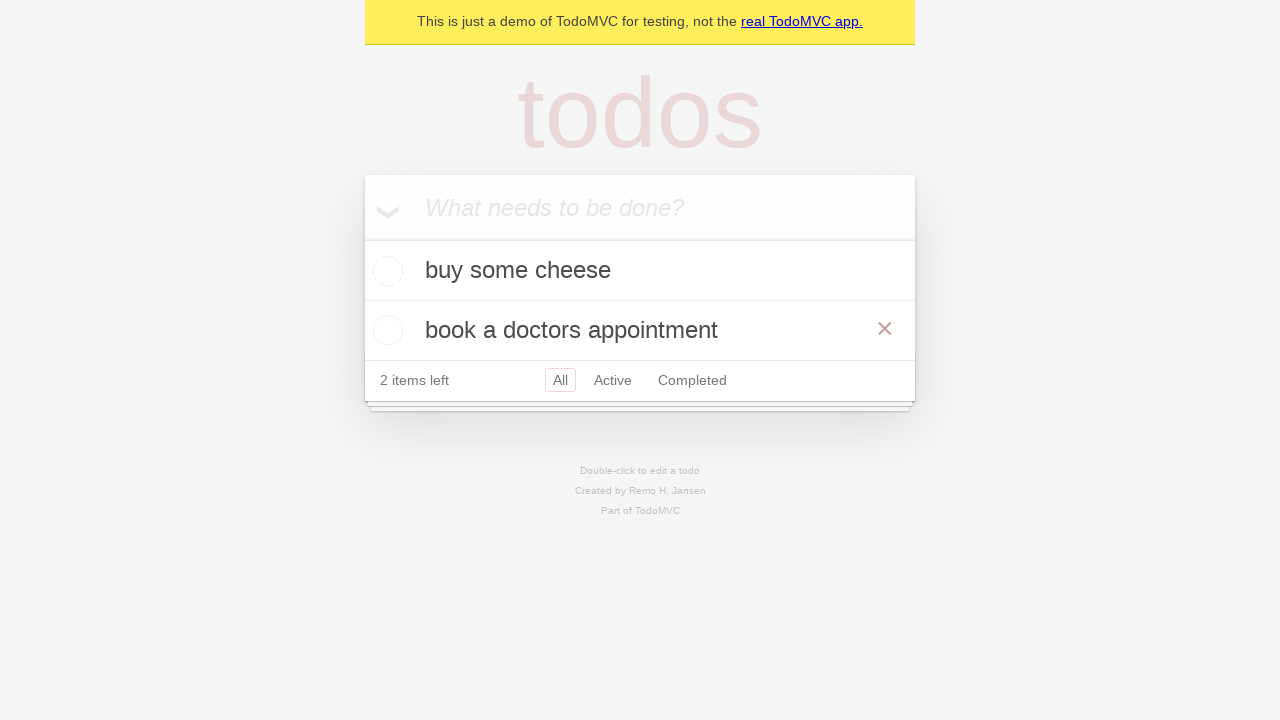